Refreshes the page and verifies that the Answer value in the script block changes

Starting URL: http://the-internet.herokuapp.com/challenging_dom

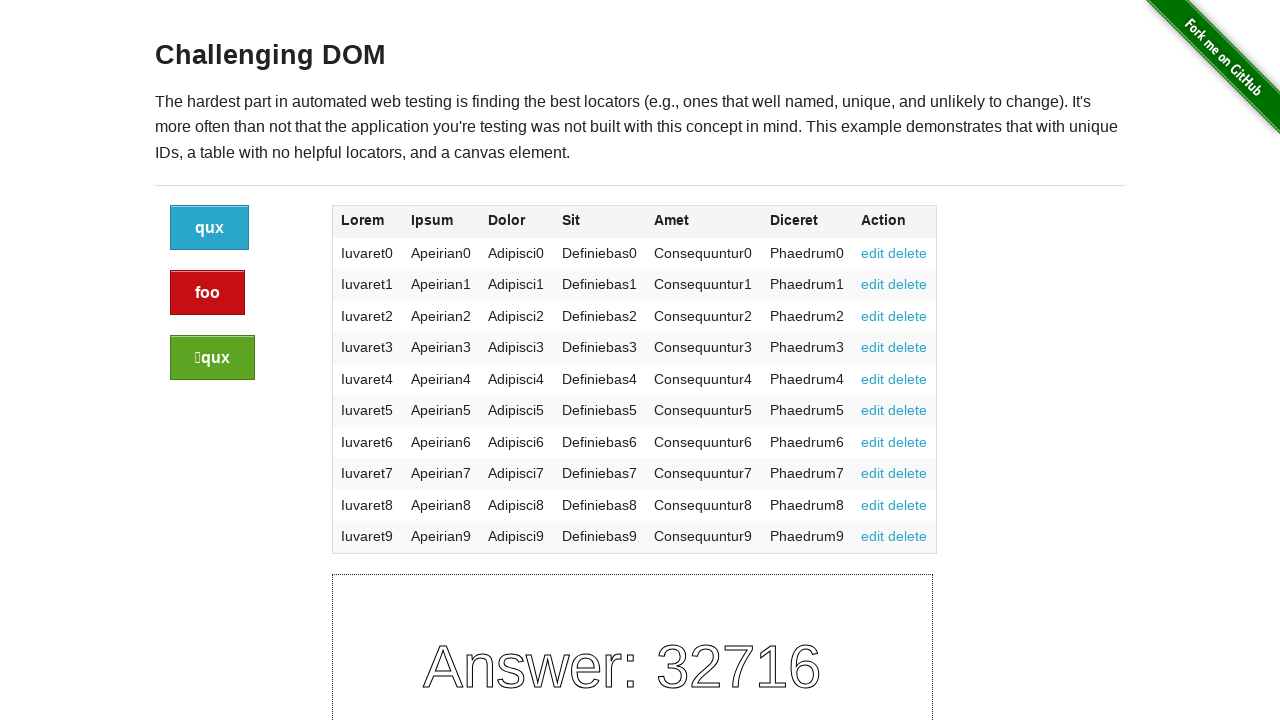

Navigated to challenging_dom page
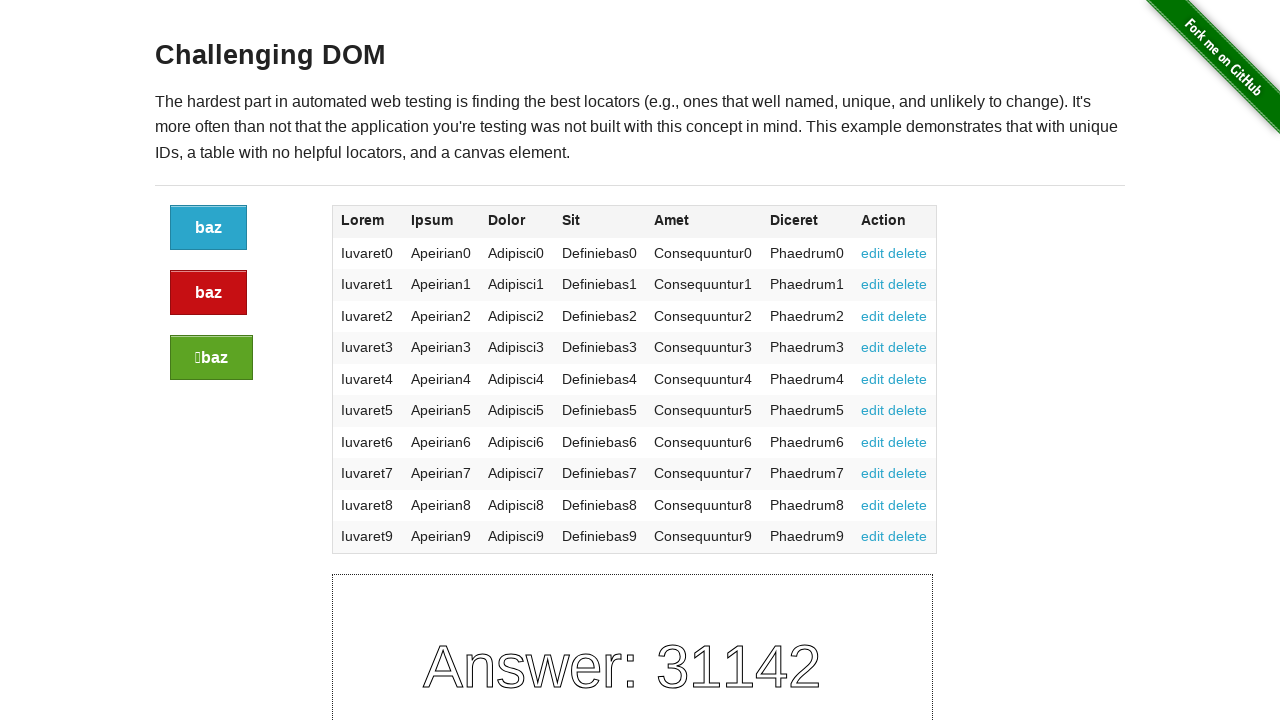

Retrieved initial script content from page
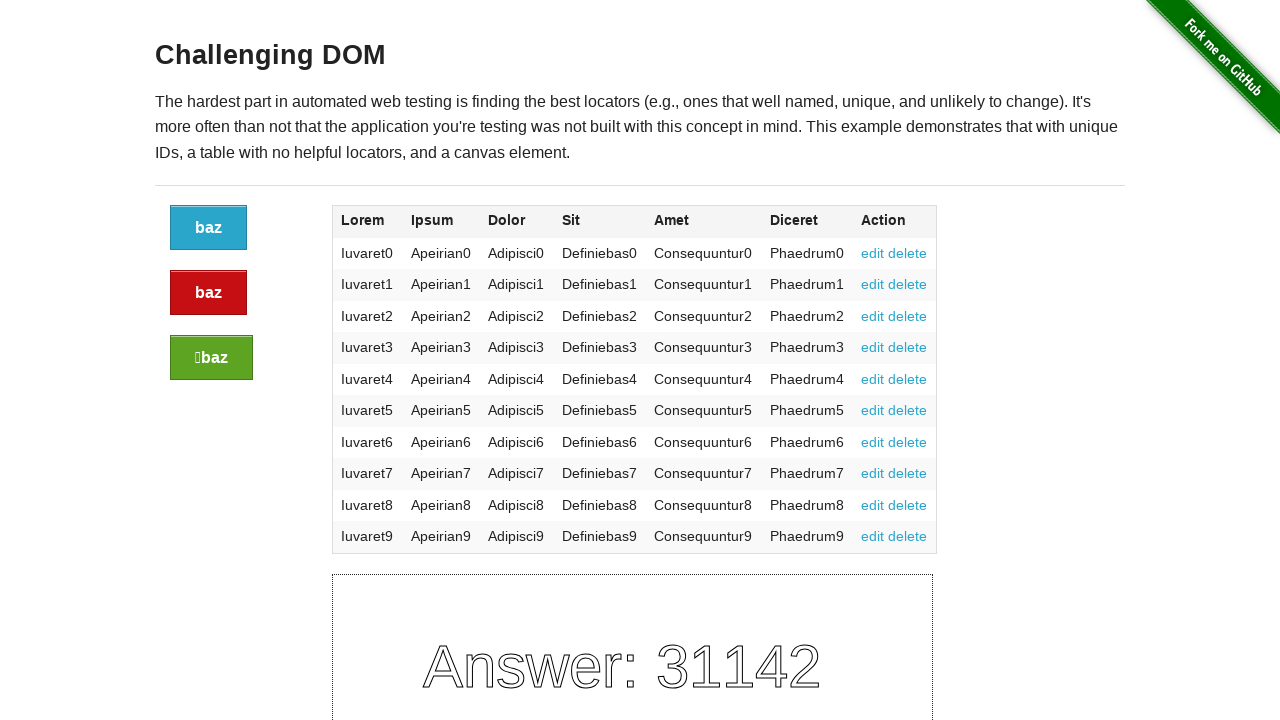

Extracted initial Answer value: 31142
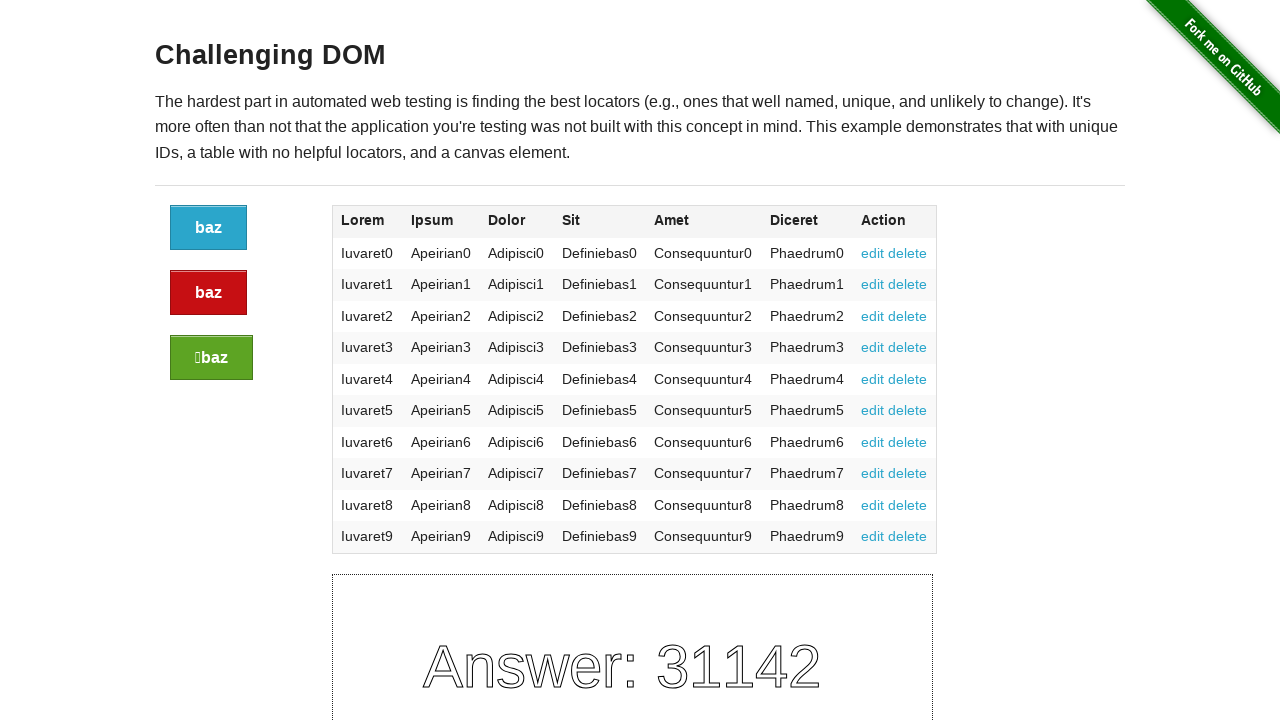

Refreshed the page
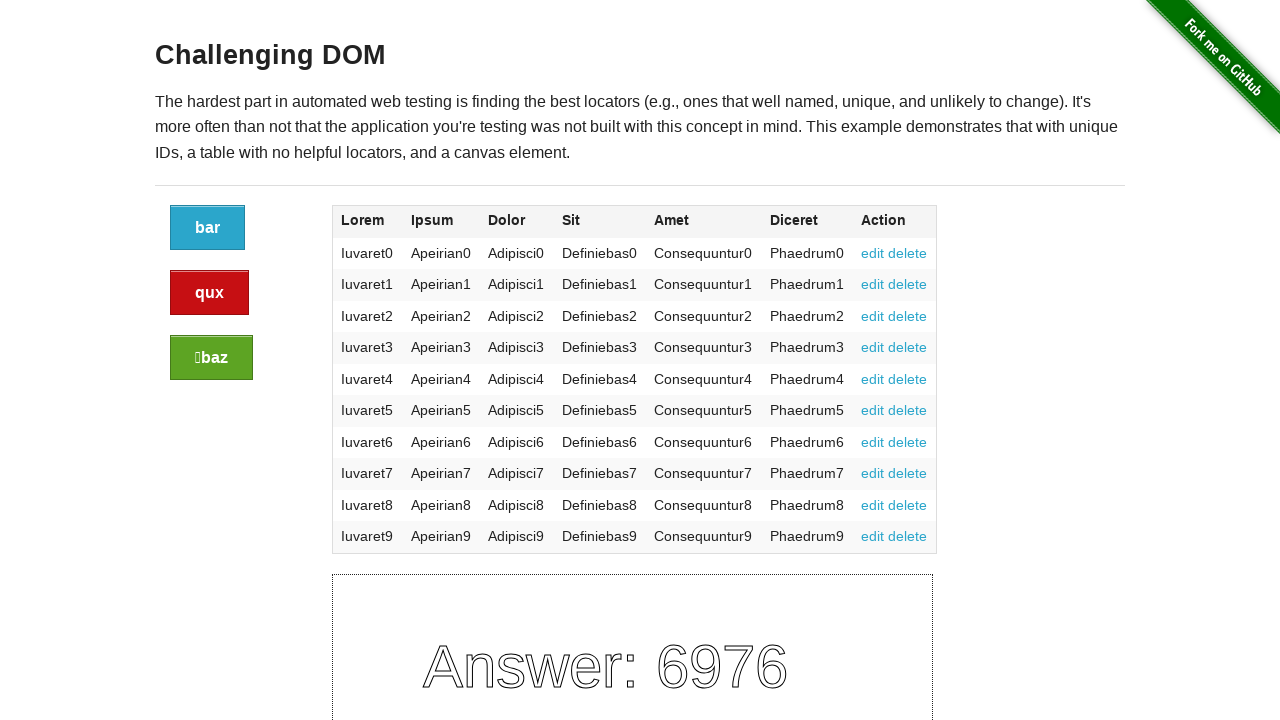

Retrieved script content after page refresh
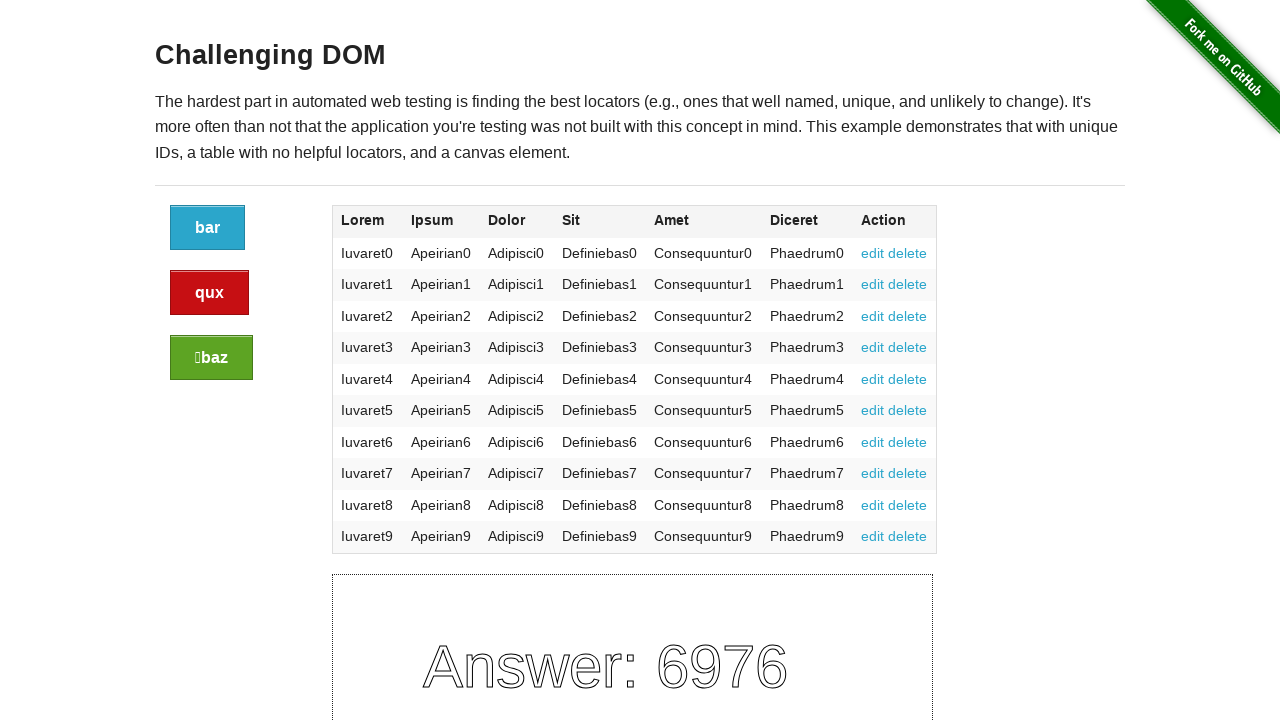

Extracted new Answer value after refresh: 6976
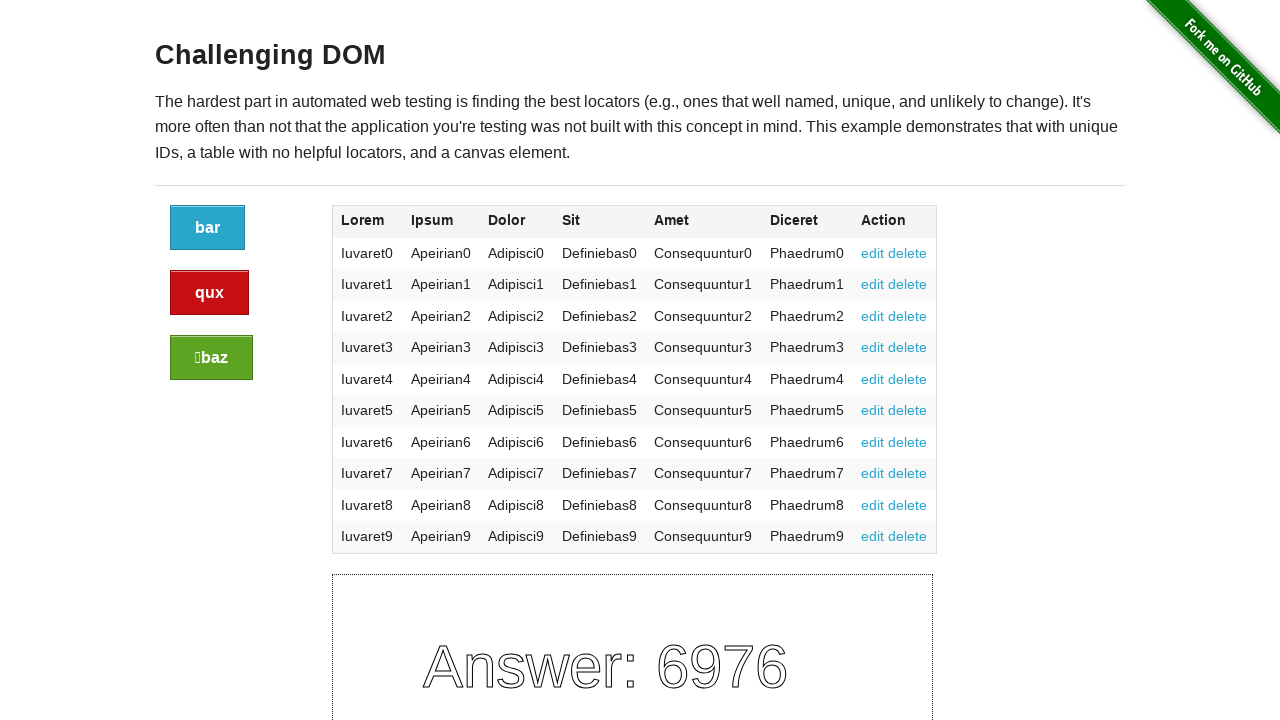

Verified Answer value changed from 31142 to 6976
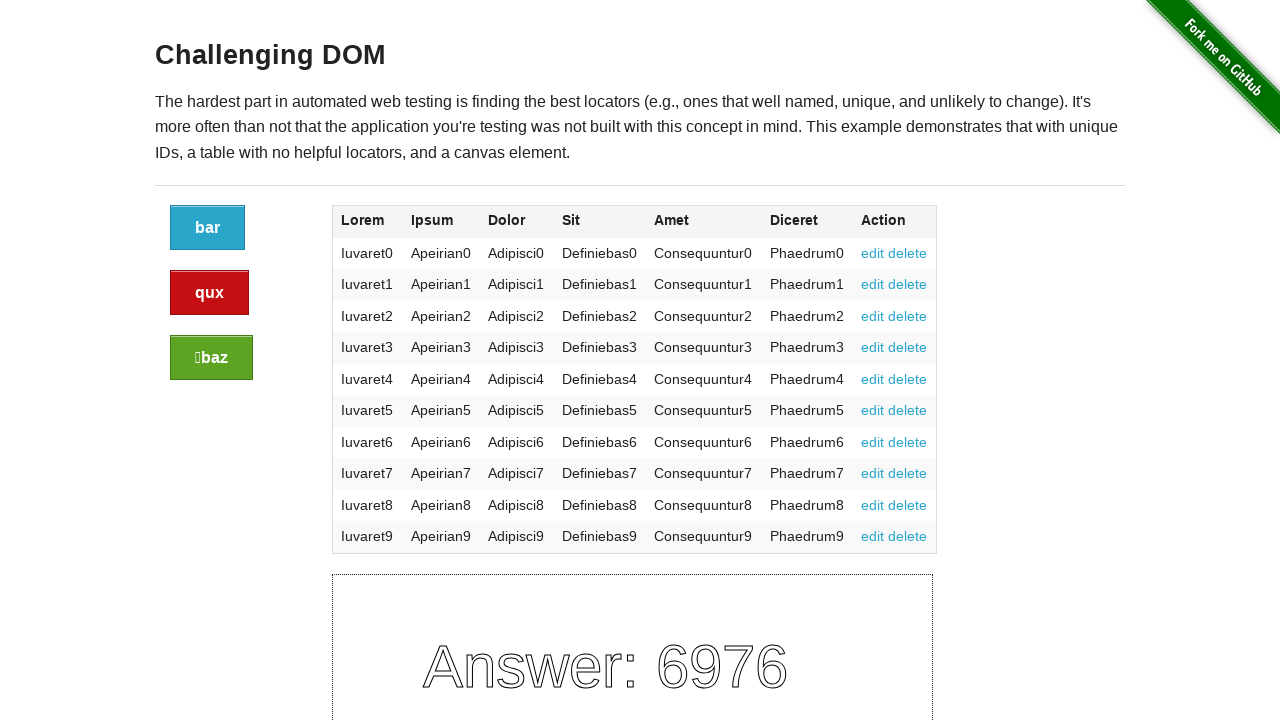

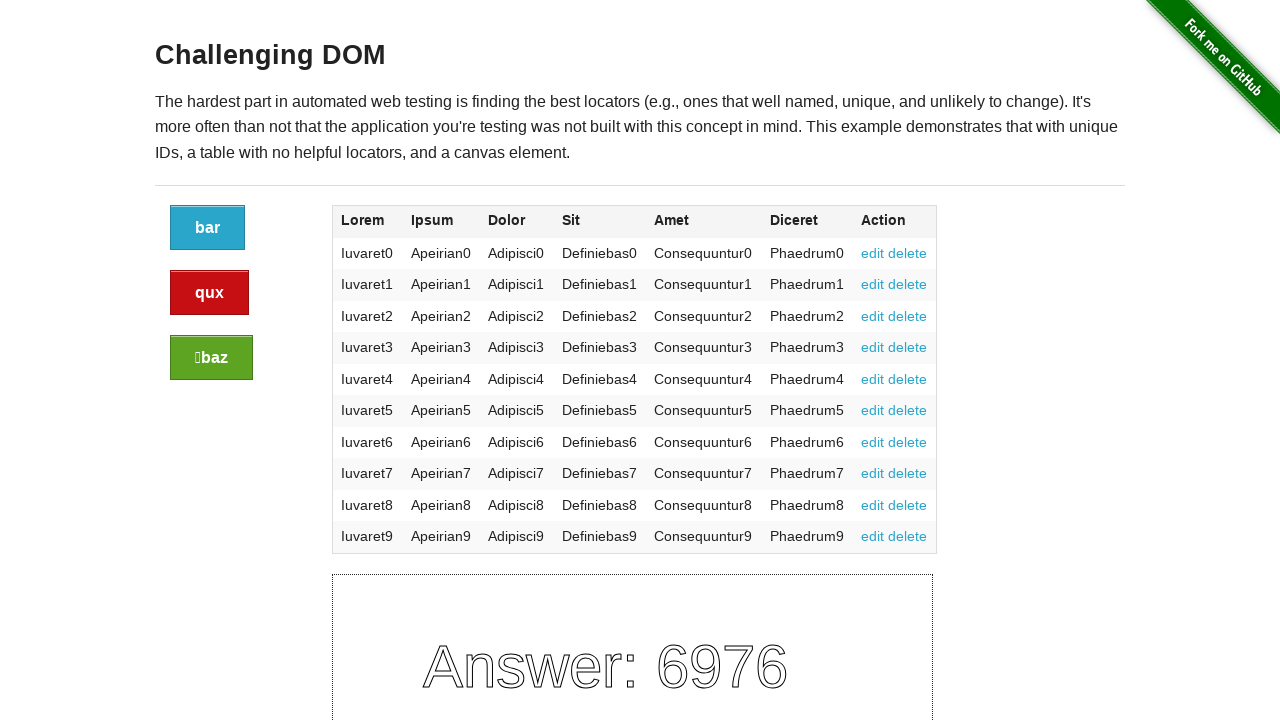